Tests JavaScript alert handling by clicking a button that triggers a JS alert, waiting for the alert to appear, and accepting it.

Starting URL: https://the-internet.herokuapp.com/javascript_alerts

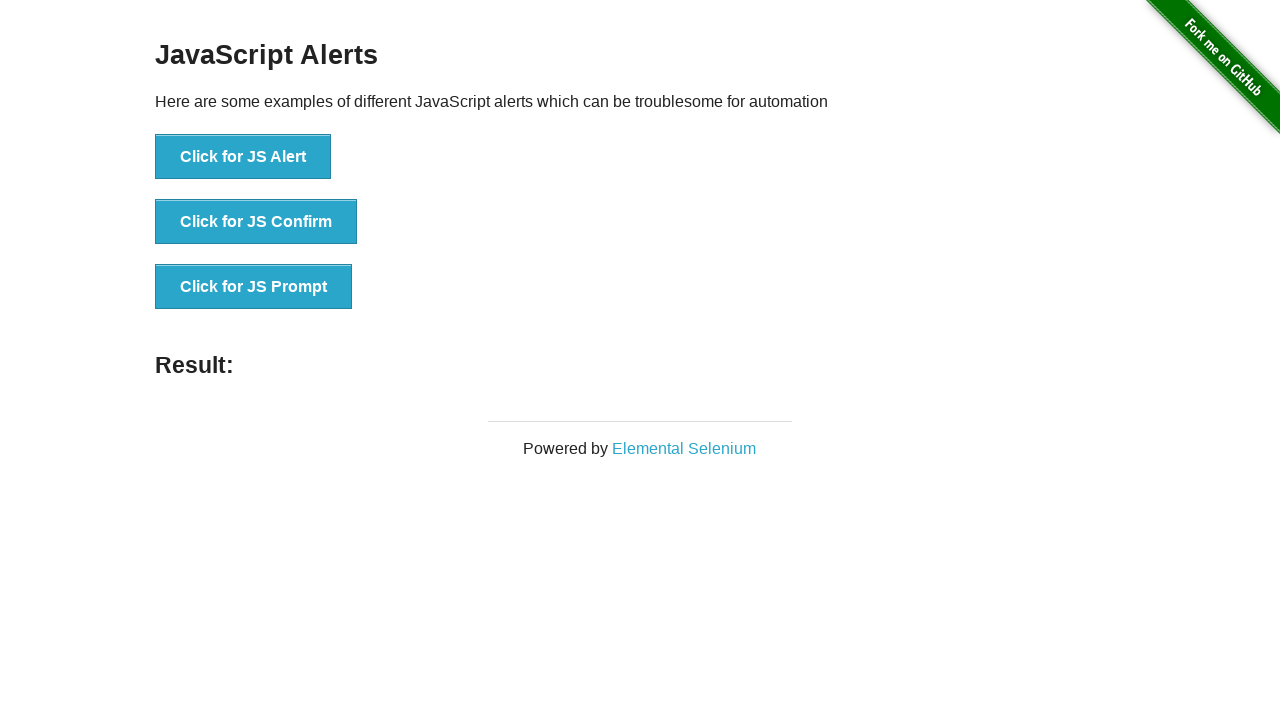

Clicked the 'Click for JS Alert' button to trigger JavaScript alert at (243, 157) on xpath=//button[normalize-space()='Click for JS Alert']
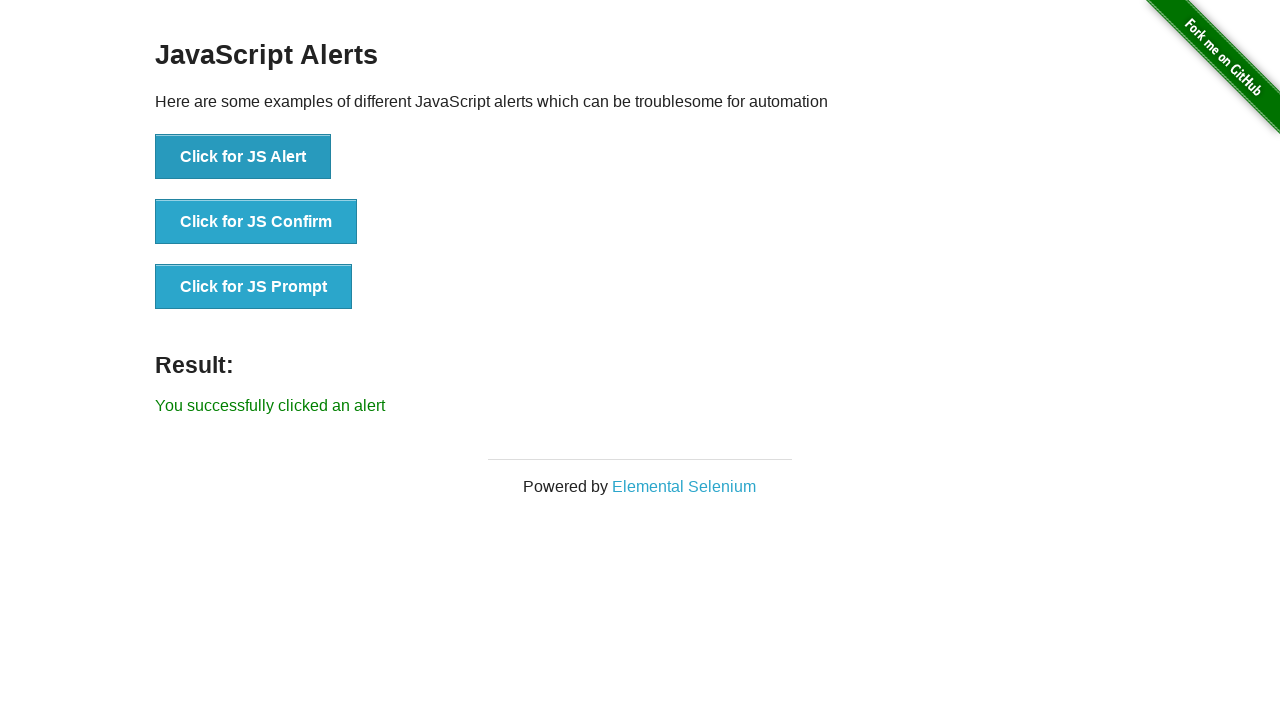

Set up dialog handler to accept alerts
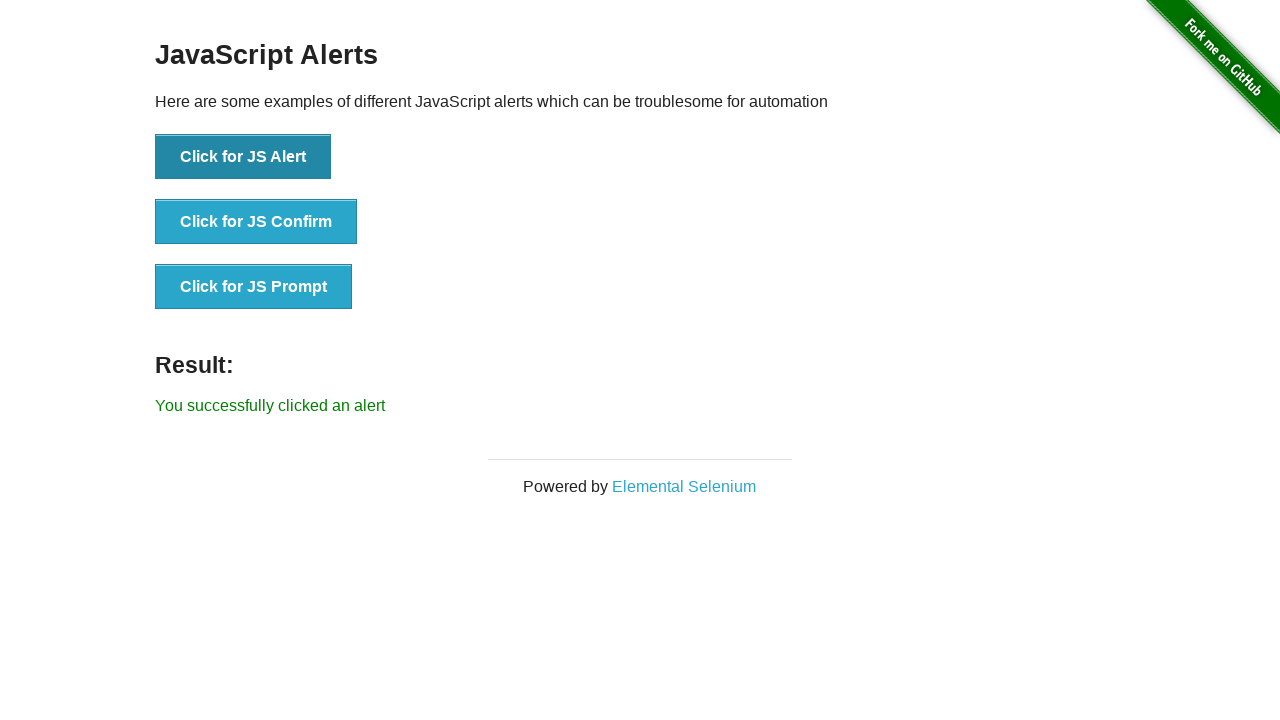

Set up one-time dialog handler to accept next alert
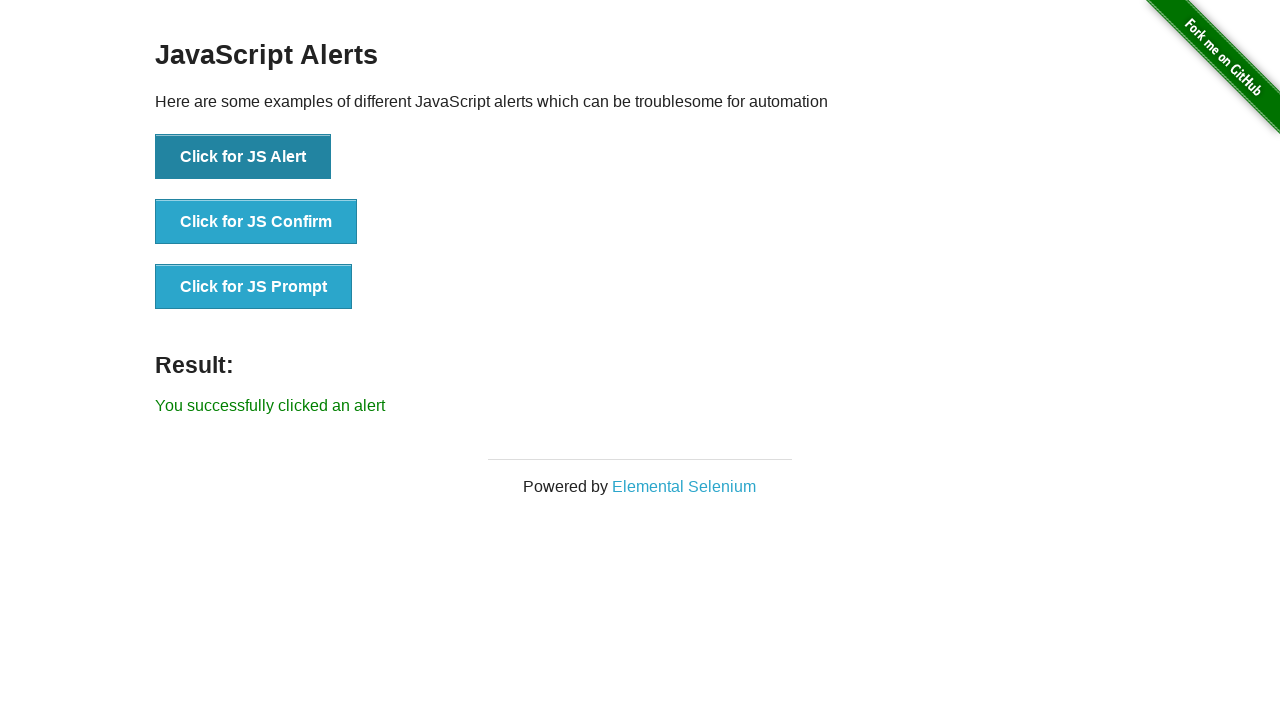

Clicked the 'Click for JS Alert' button to trigger the alert at (243, 157) on xpath=//button[normalize-space()='Click for JS Alert']
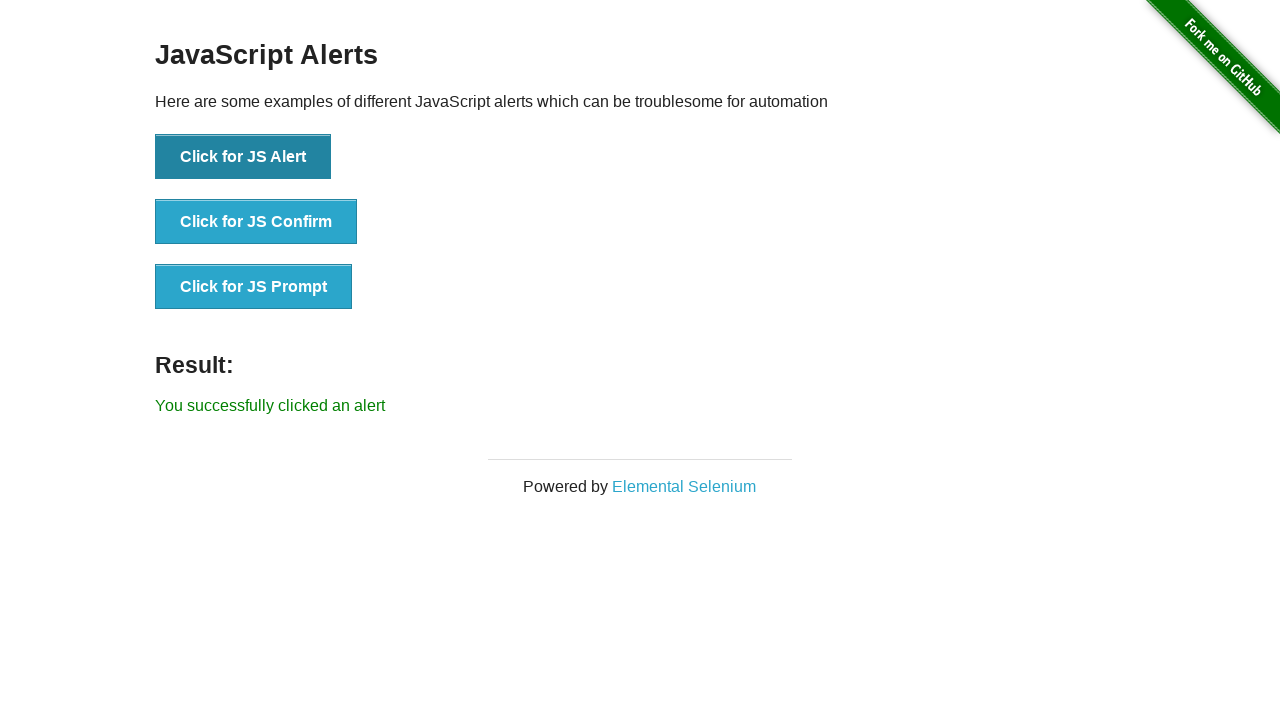

Alert was accepted and result message appeared
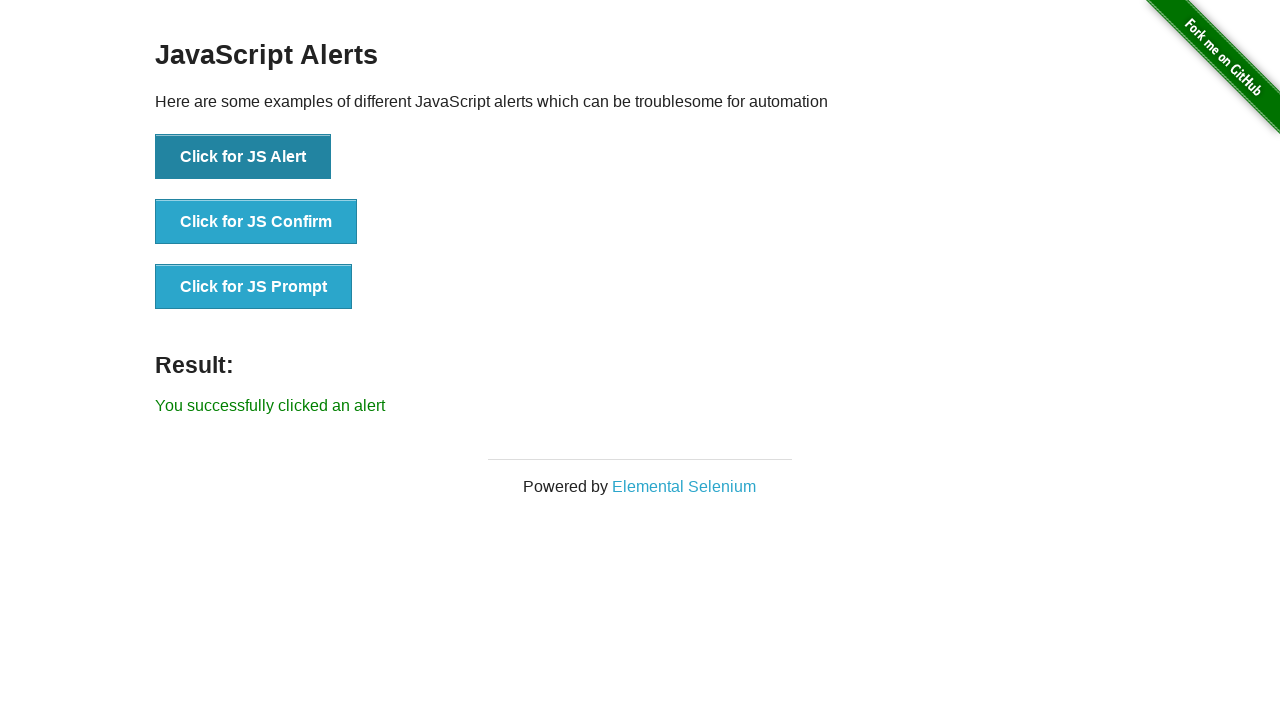

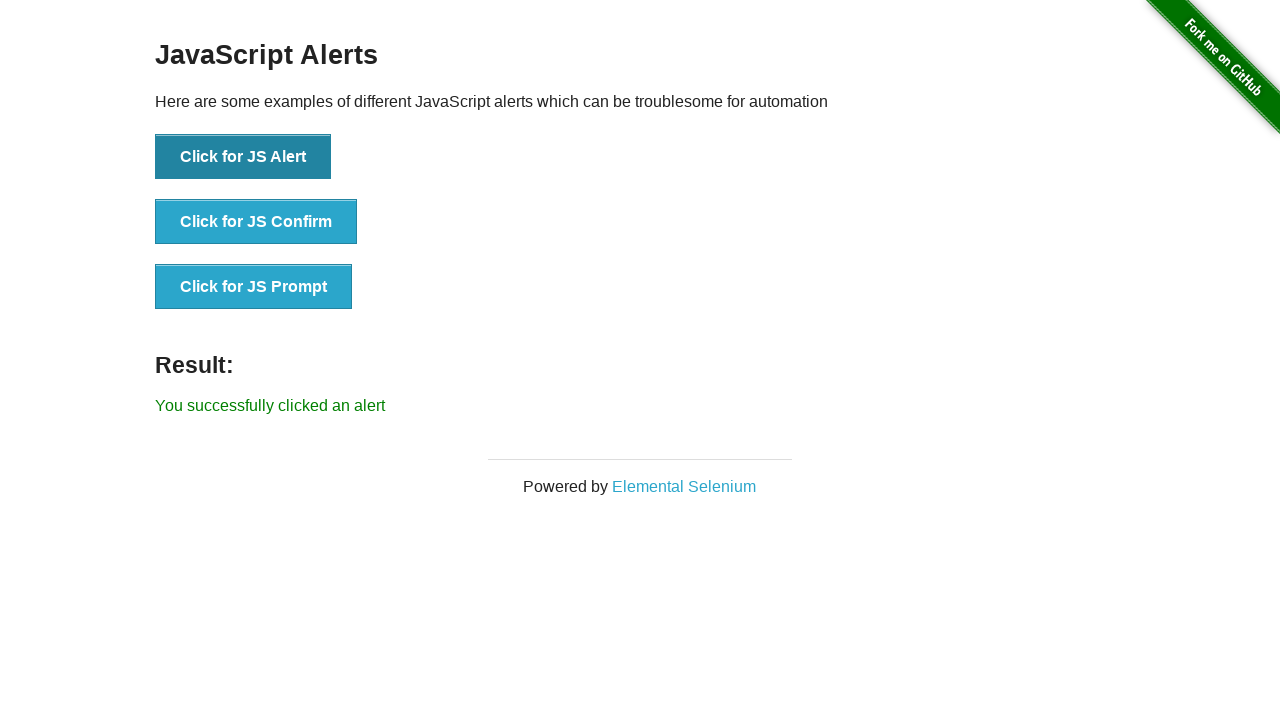